Tests checkbox interaction by clicking on two checkboxes multiple times to toggle their states. Simulates random user interaction with checkbox elements.

Starting URL: https://the-internet.herokuapp.com/checkboxes

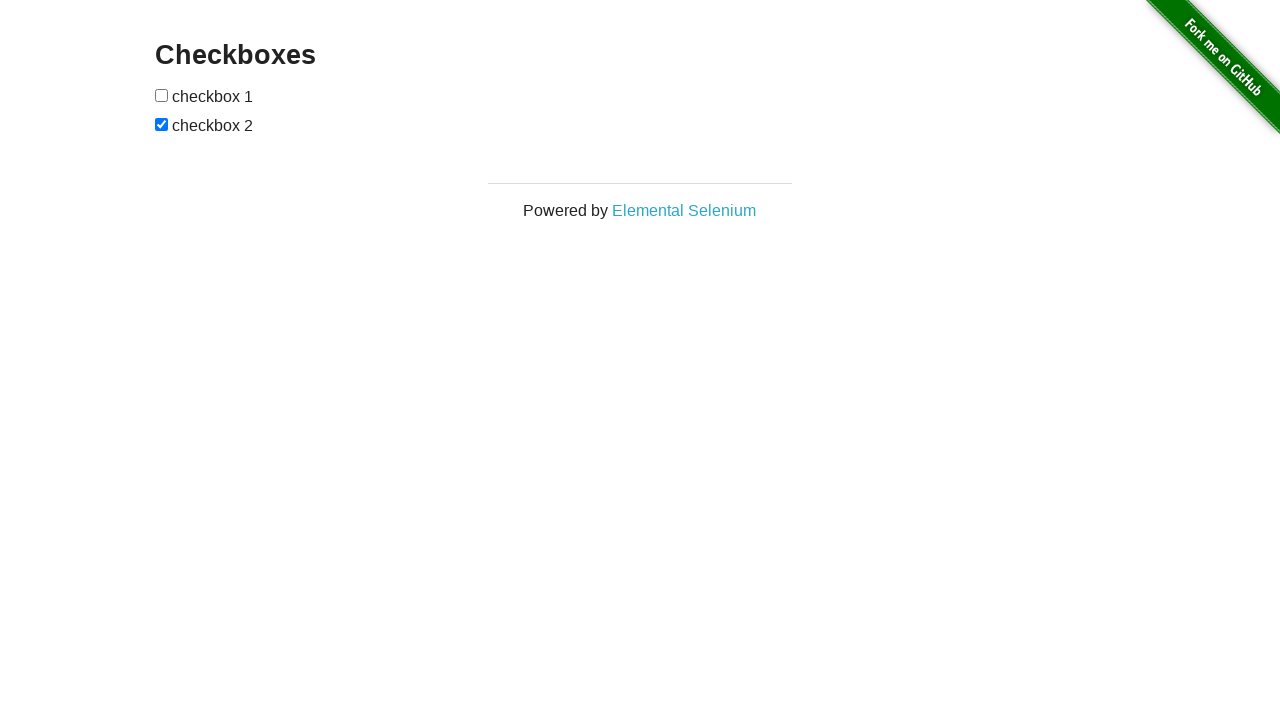

Located both checkbox elements on the page
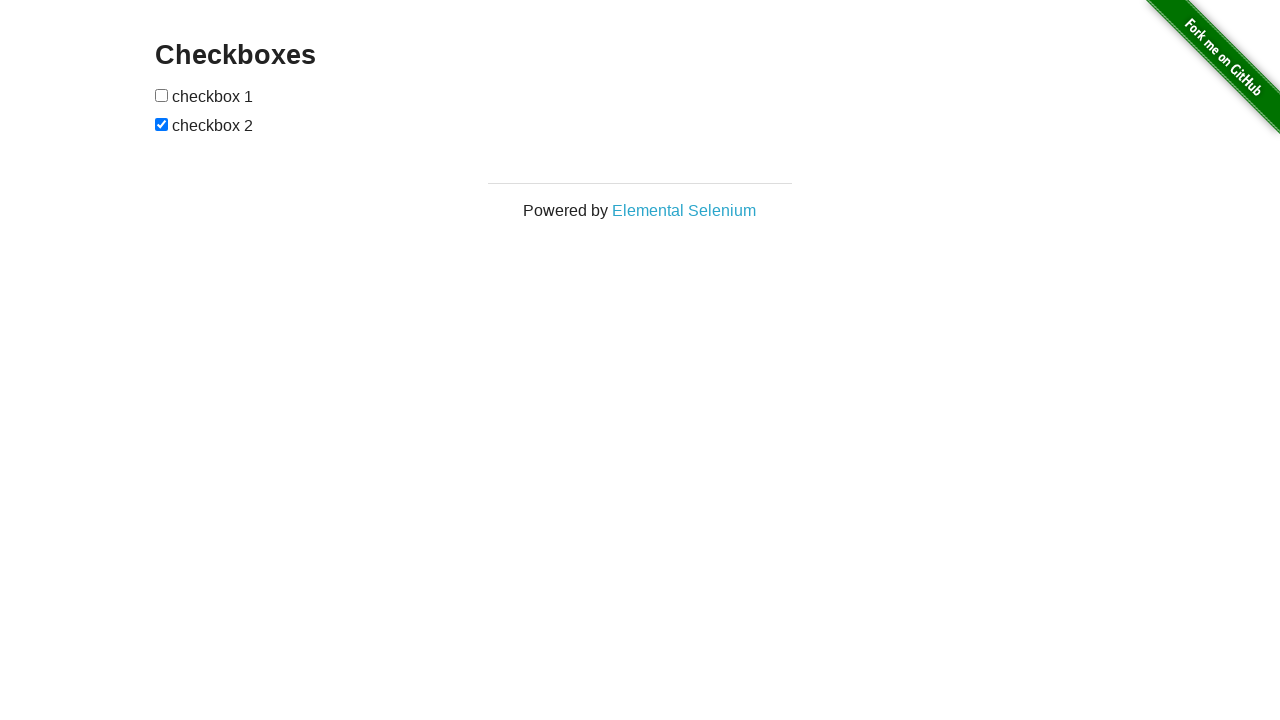

Clicked first checkbox (toggle 1/7) at (162, 95) on input[type='checkbox'] >> nth=0
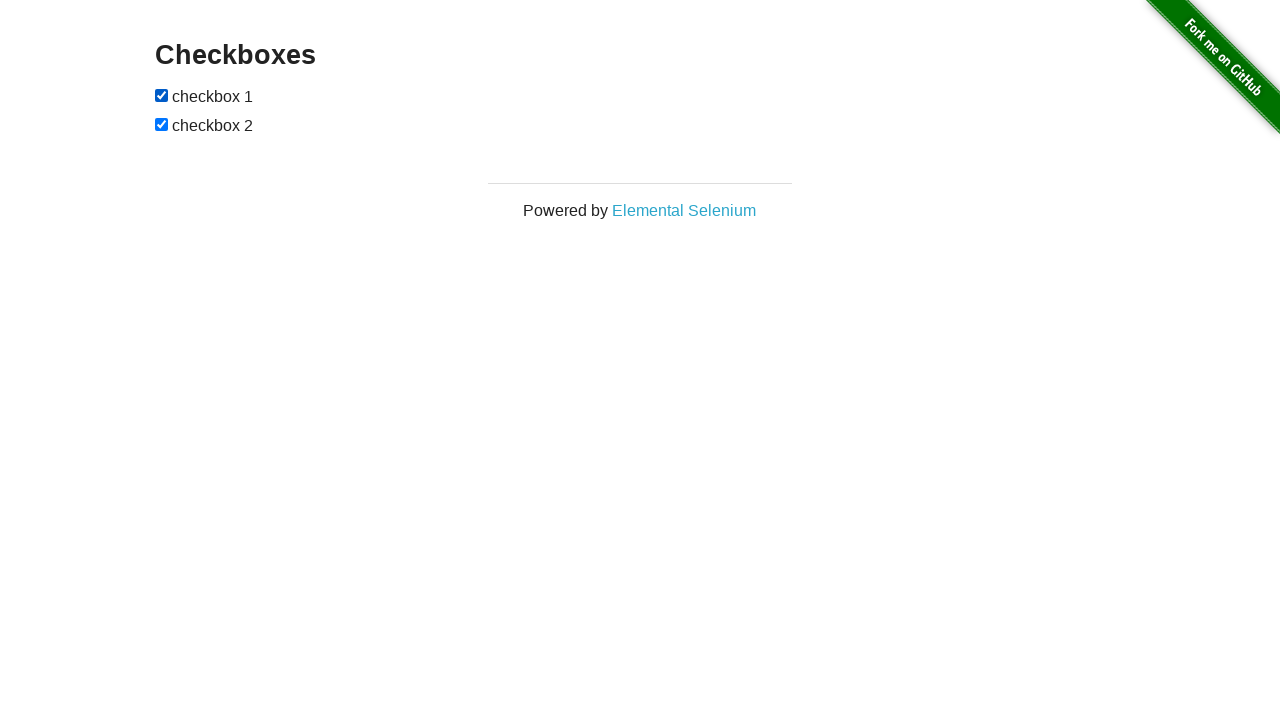

Clicked first checkbox (toggle 2/7) at (162, 95) on input[type='checkbox'] >> nth=0
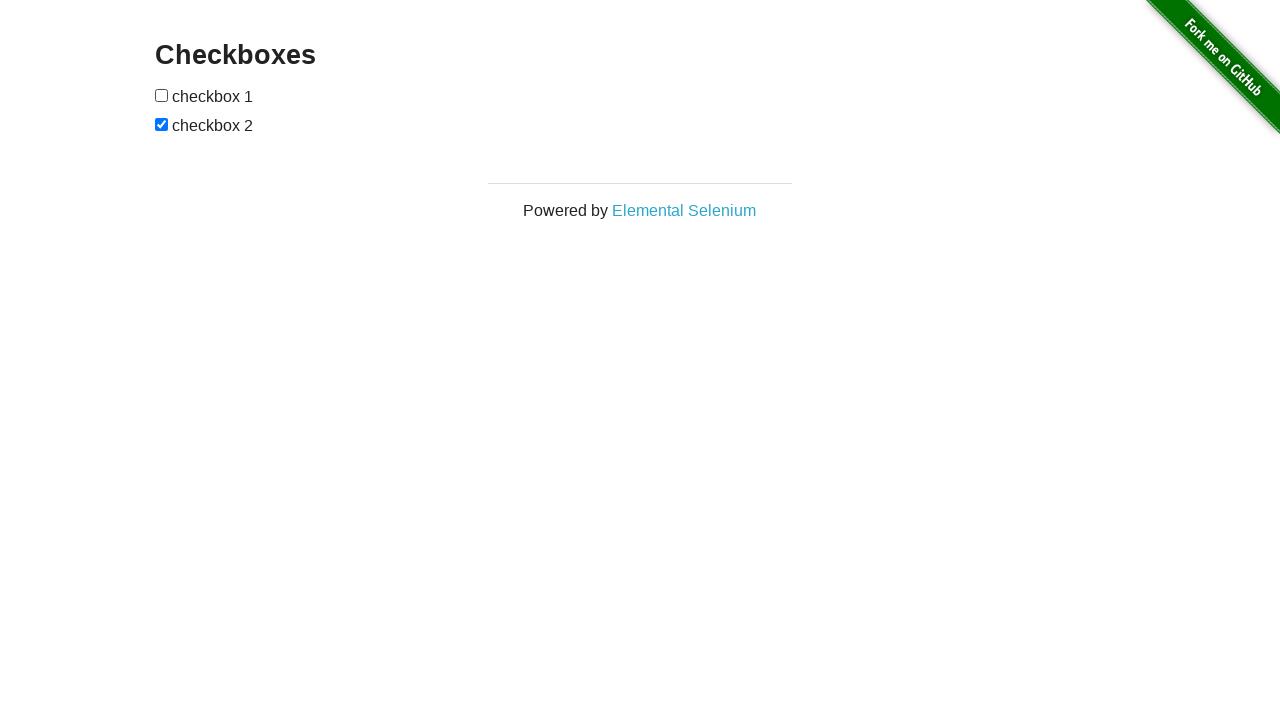

Clicked first checkbox (toggle 3/7) at (162, 95) on input[type='checkbox'] >> nth=0
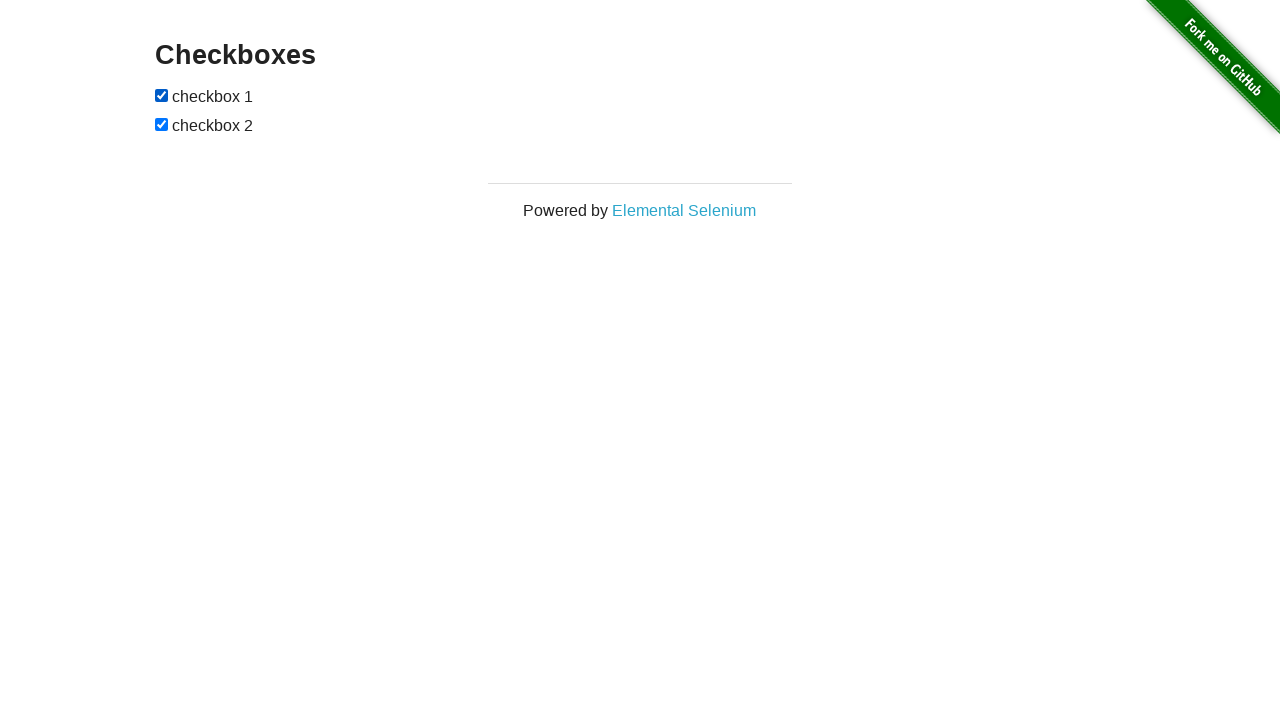

Clicked first checkbox (toggle 4/7) at (162, 95) on input[type='checkbox'] >> nth=0
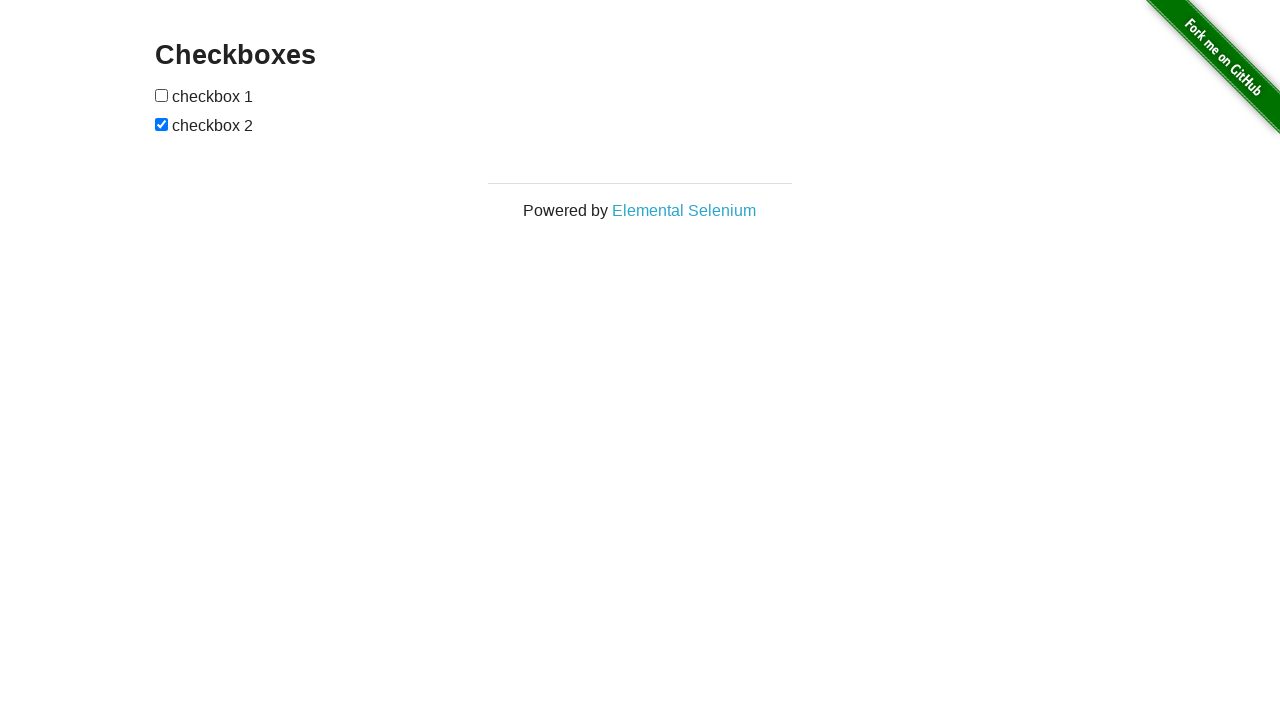

Clicked first checkbox (toggle 5/7) at (162, 95) on input[type='checkbox'] >> nth=0
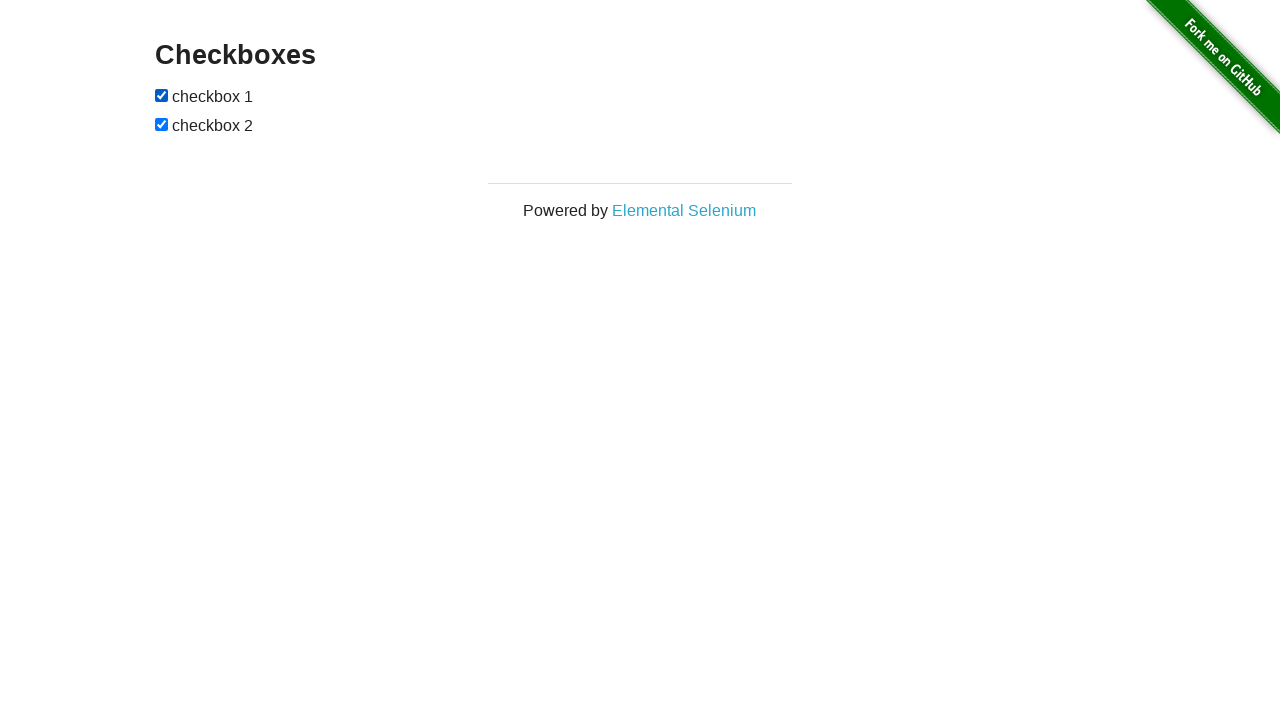

Clicked first checkbox (toggle 6/7) at (162, 95) on input[type='checkbox'] >> nth=0
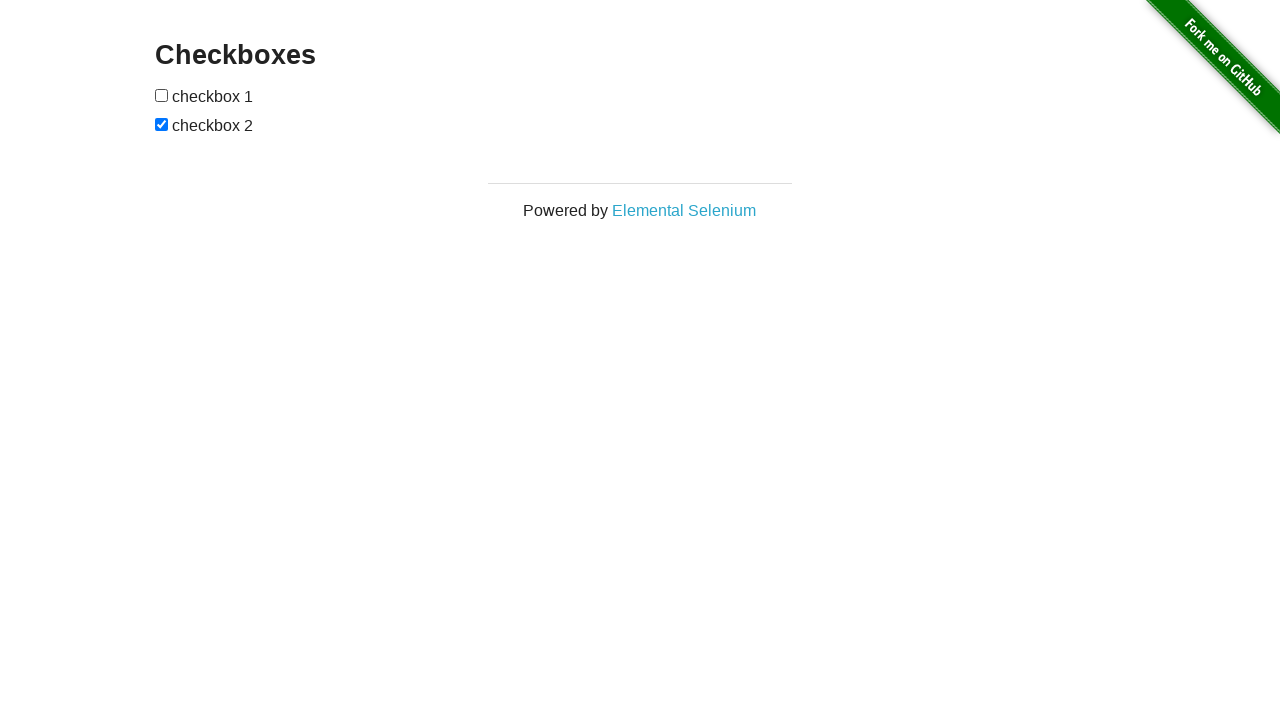

Clicked first checkbox (toggle 7/7) at (162, 95) on input[type='checkbox'] >> nth=0
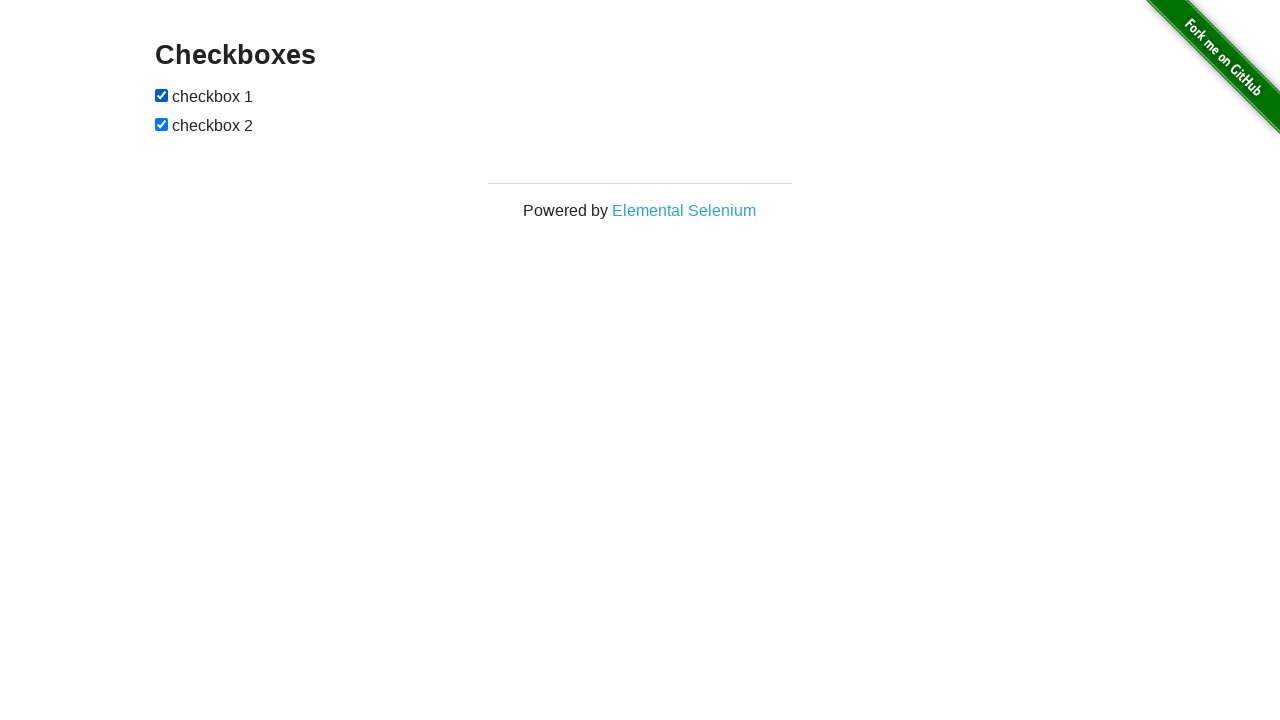

Clicked second checkbox (toggle 1/4) at (162, 124) on input[type='checkbox'] >> nth=1
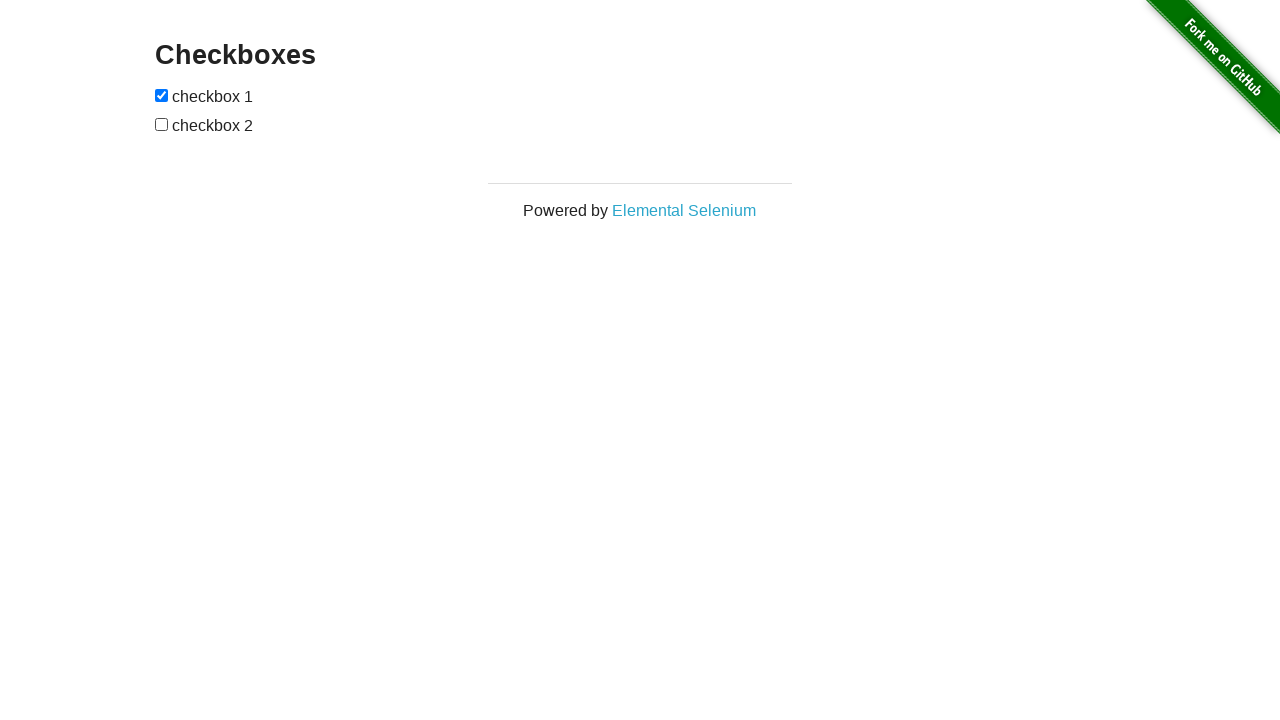

Clicked second checkbox (toggle 2/4) at (162, 124) on input[type='checkbox'] >> nth=1
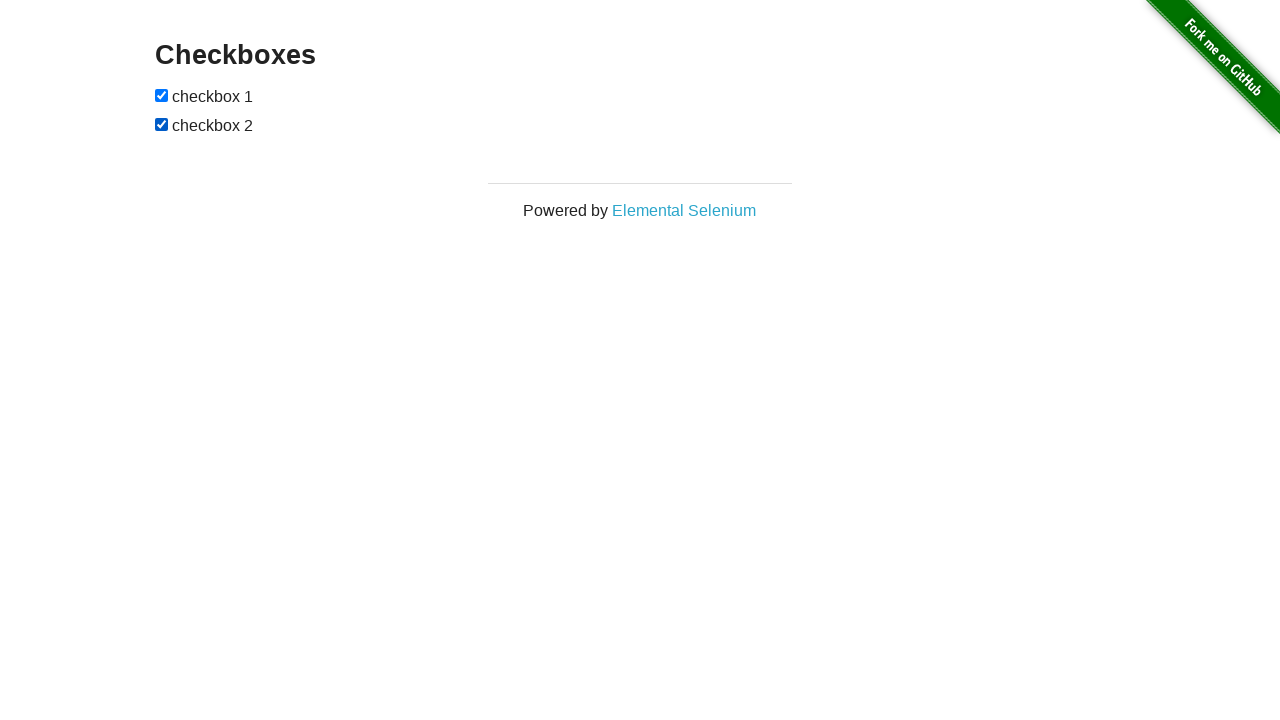

Clicked second checkbox (toggle 3/4) at (162, 124) on input[type='checkbox'] >> nth=1
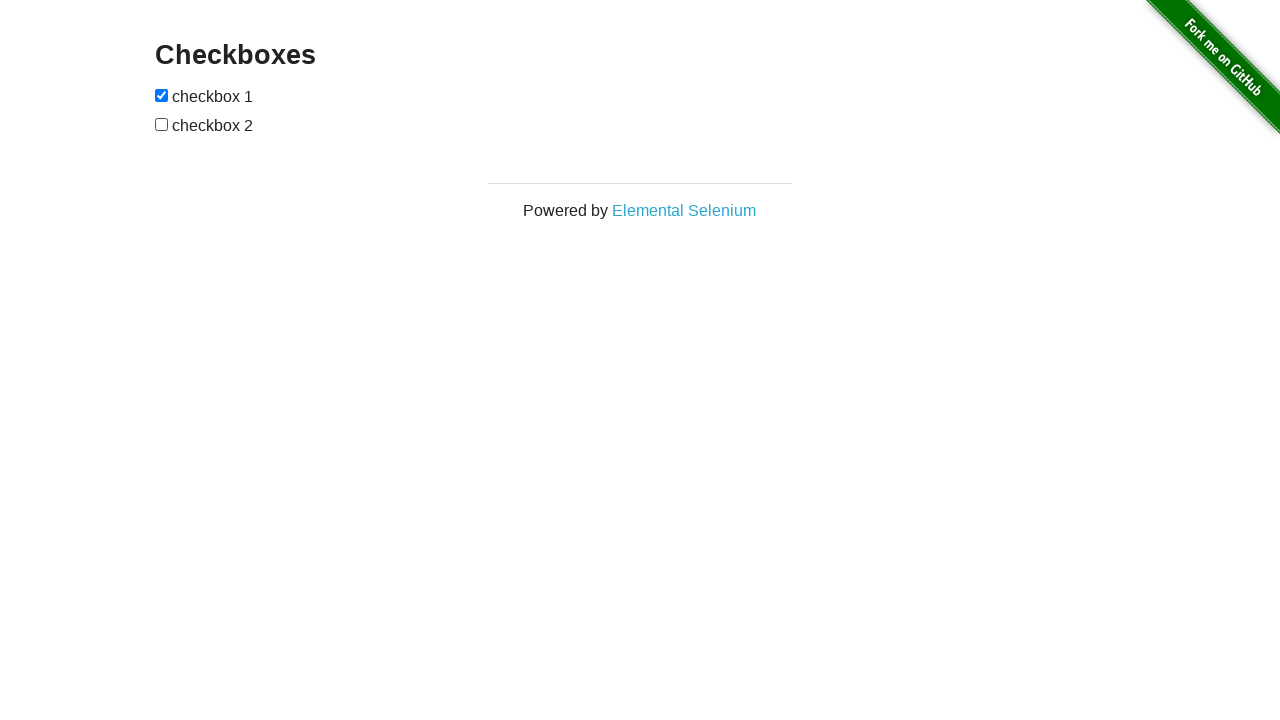

Clicked second checkbox (toggle 4/4) at (162, 124) on input[type='checkbox'] >> nth=1
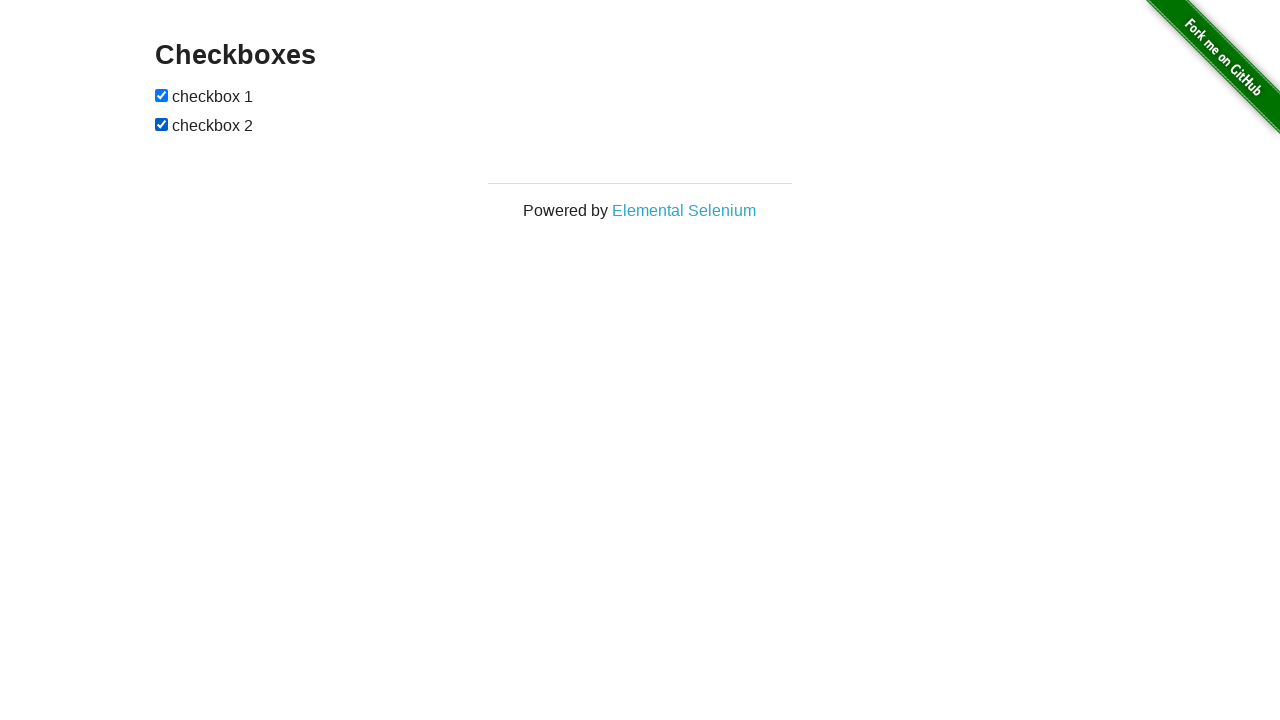

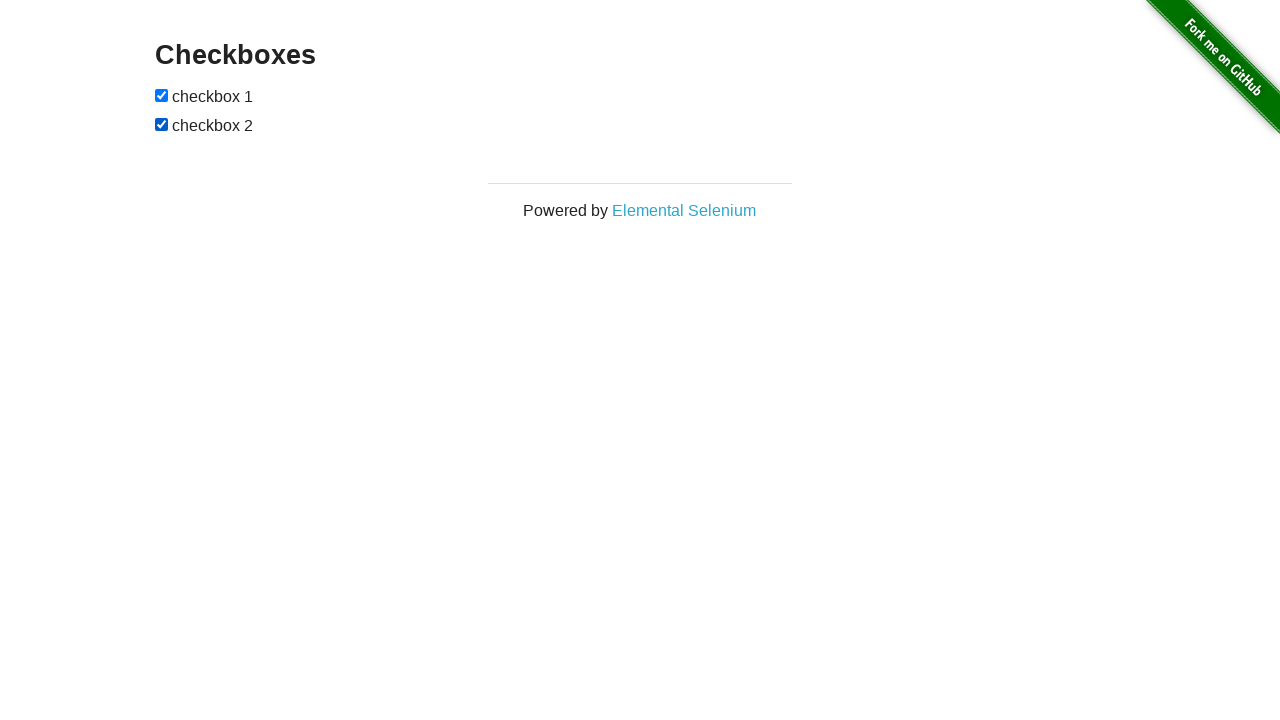